Tests sorting the Due column in ascending order by clicking the column header and verifying the values are sorted correctly using CSS pseudo-class selectors.

Starting URL: http://the-internet.herokuapp.com/tables

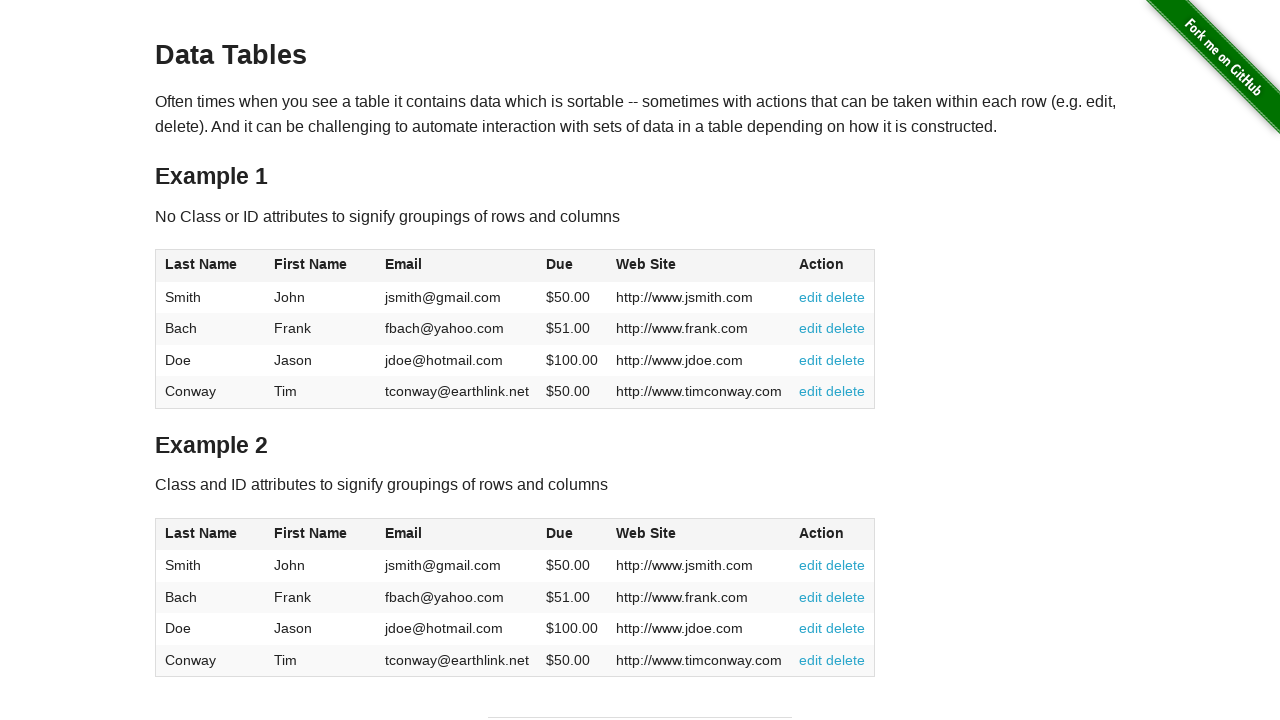

Clicked Due column header to sort ascending at (572, 266) on #table1 thead tr th:nth-child(4)
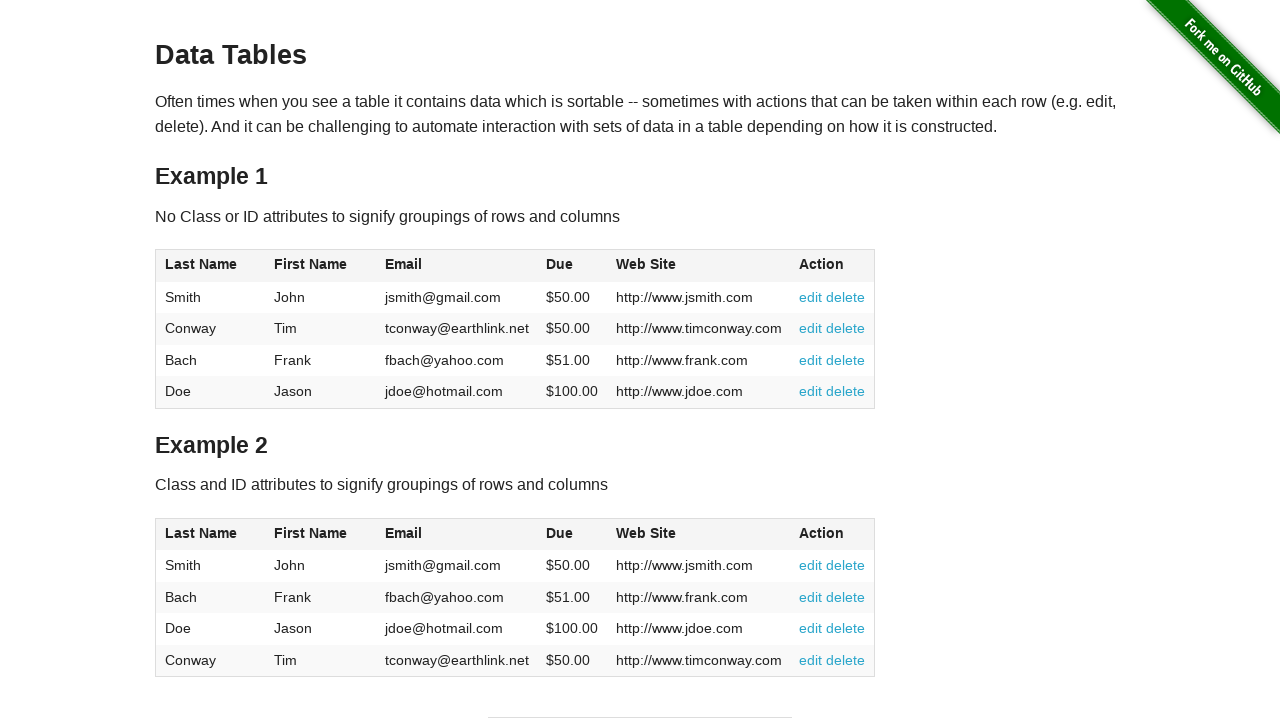

Waited for table to update after sorting
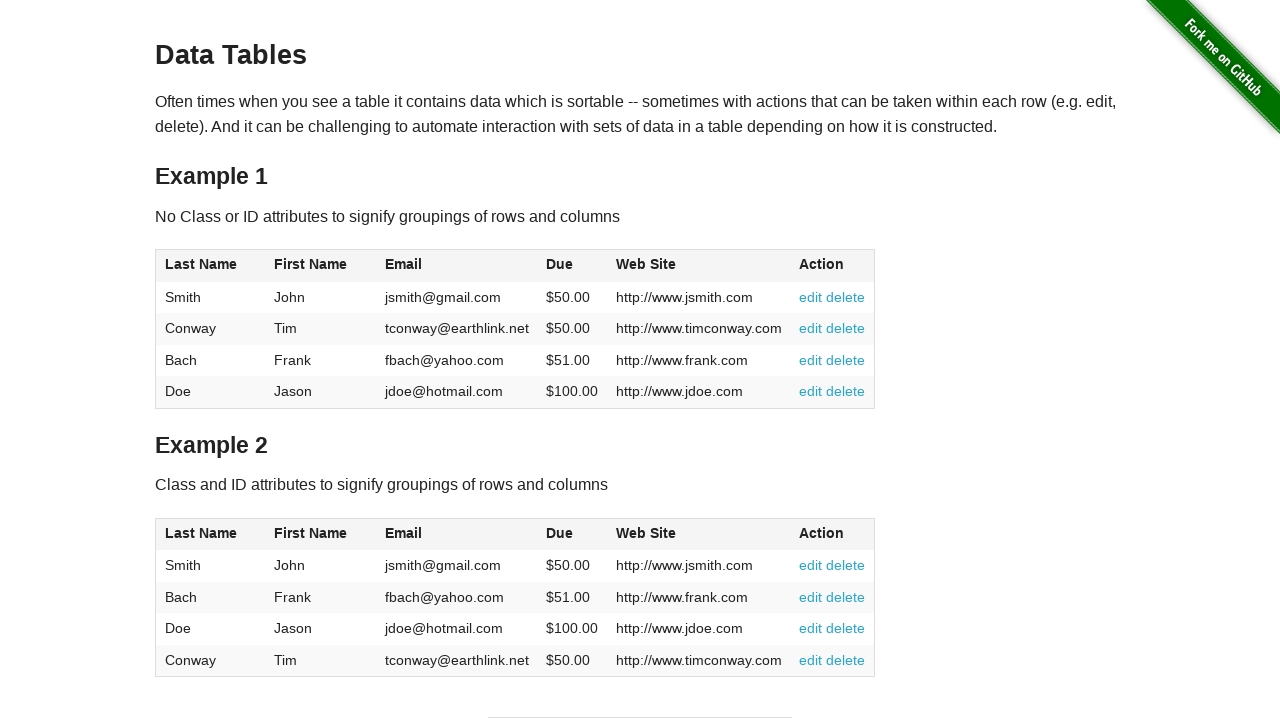

Retrieved all Due column cells from table
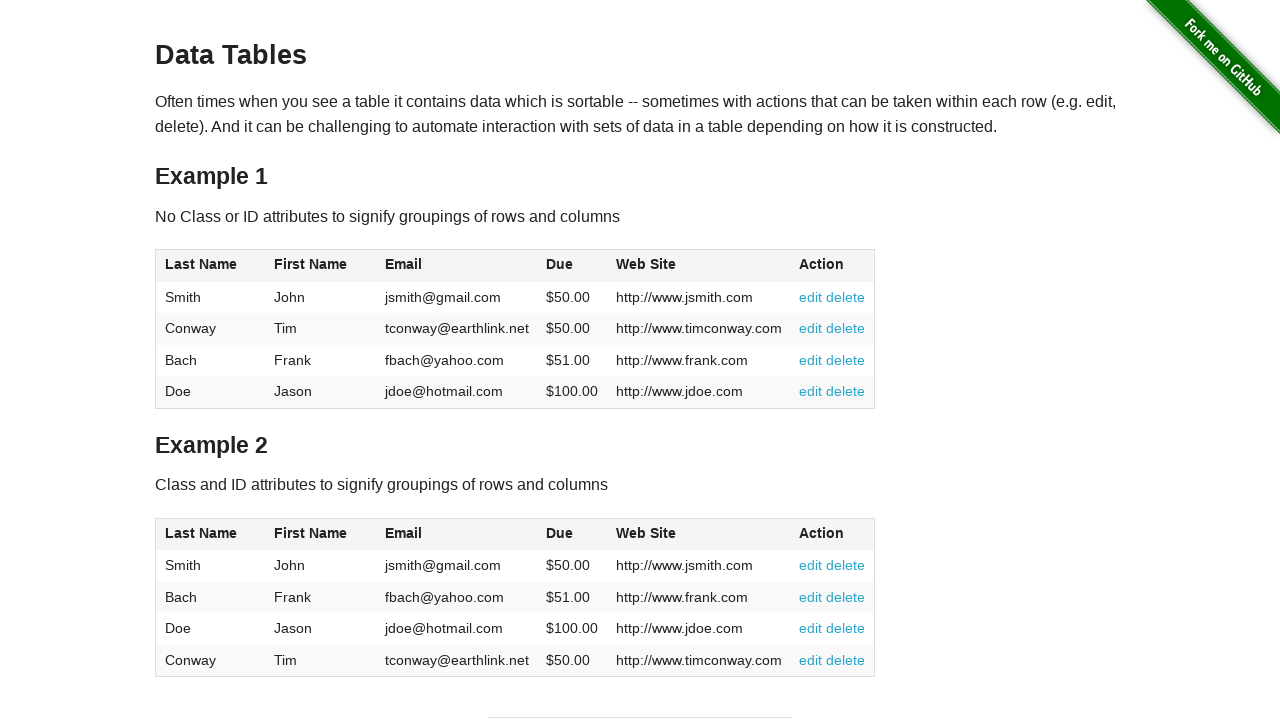

Extracted and converted Due values to floats
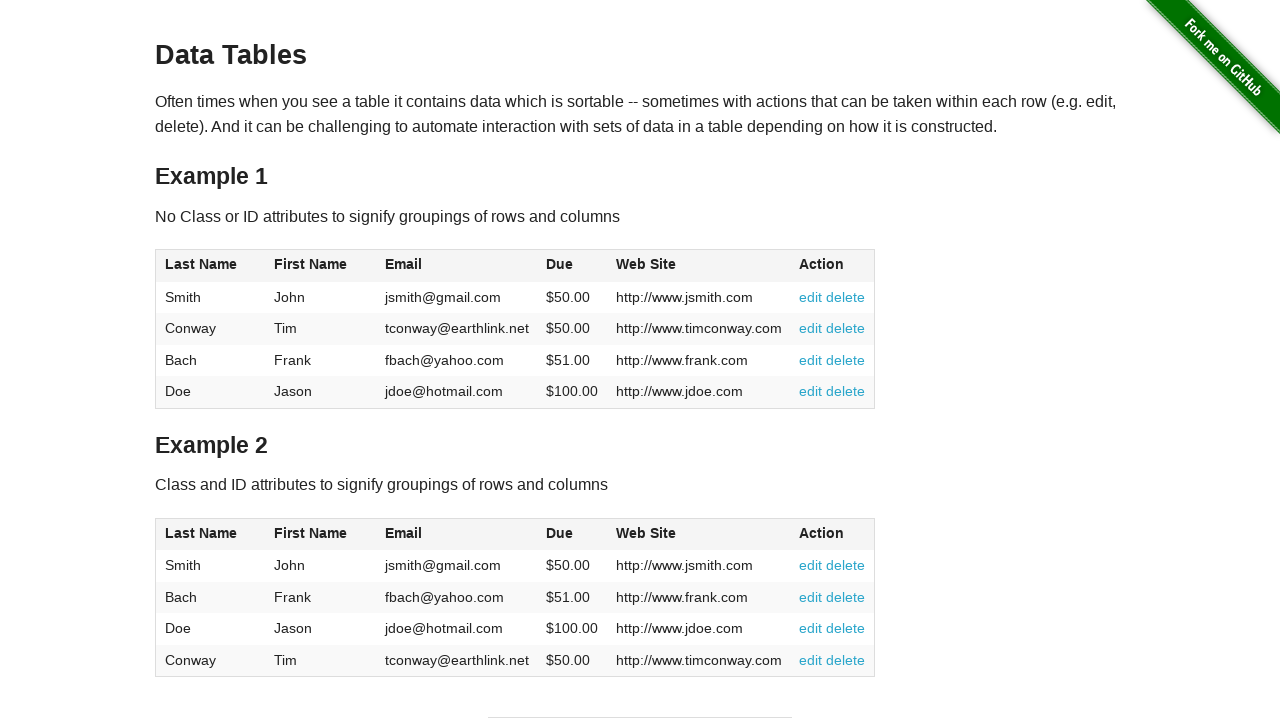

Verified Due column is sorted in ascending order
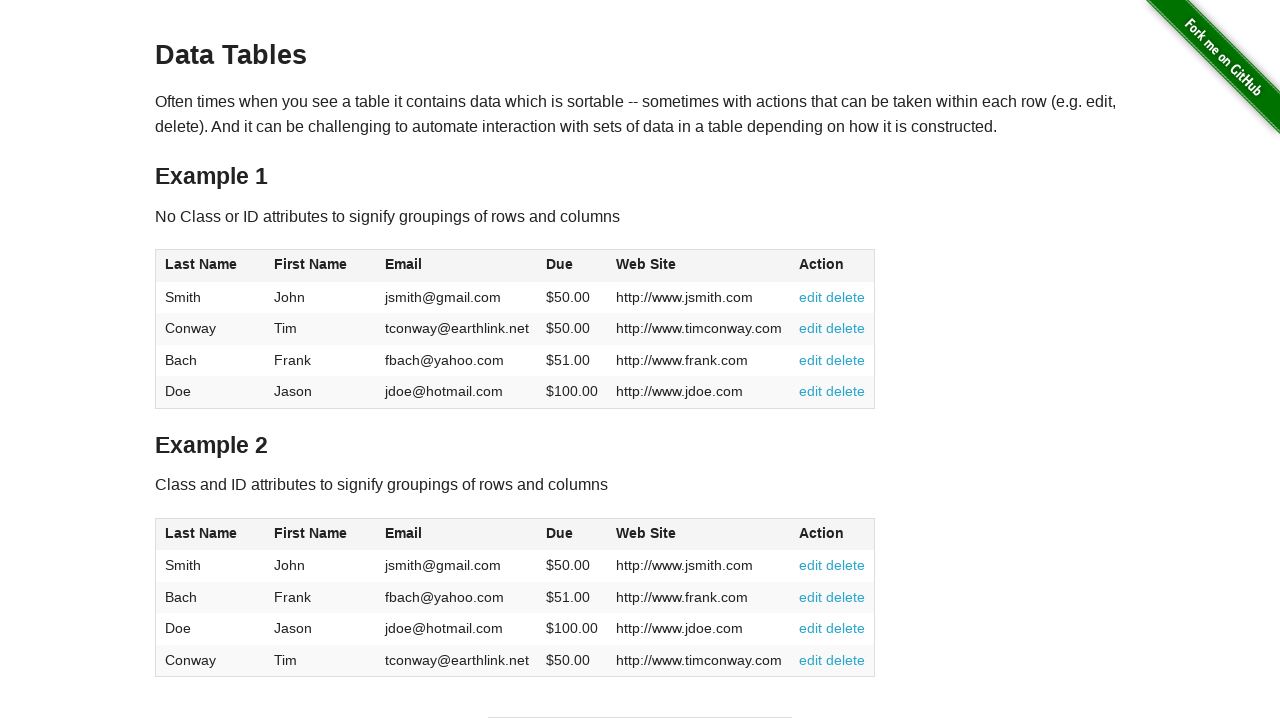

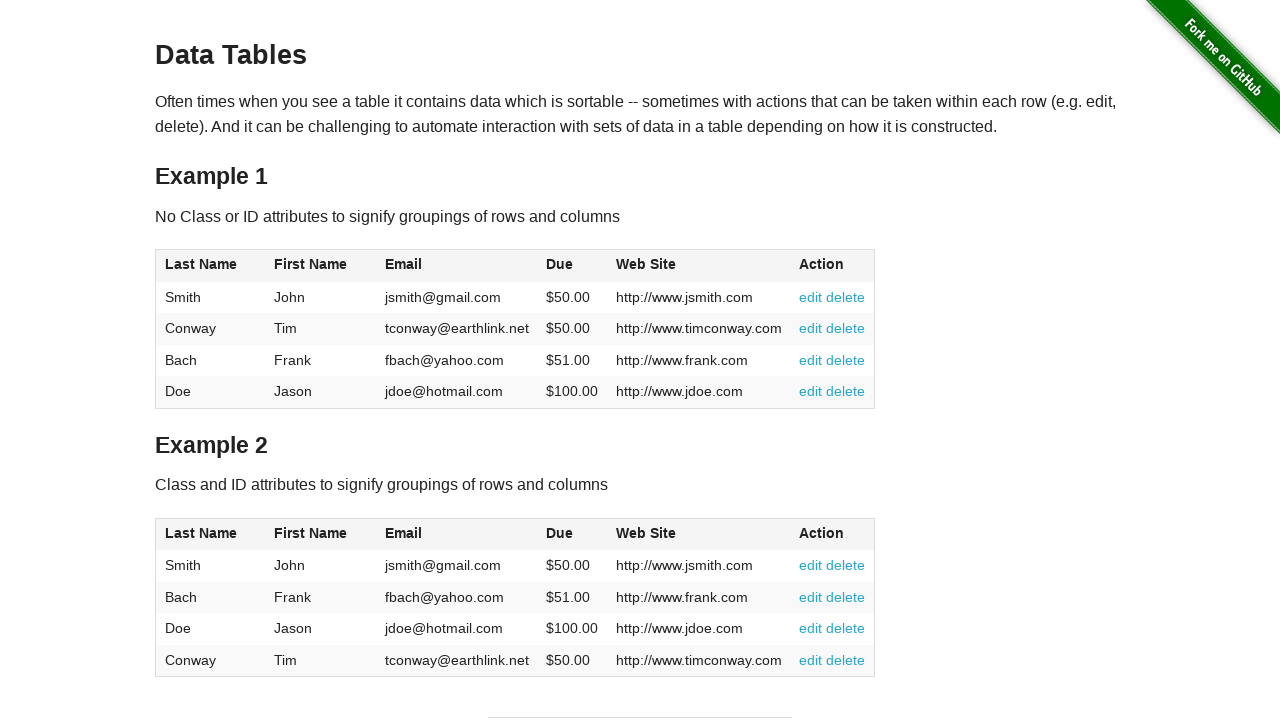